Navigates to FreeCRM homepage and clicks on the Pricing link to navigate to the pricing page.

Starting URL: https://classic.freecrm.com/

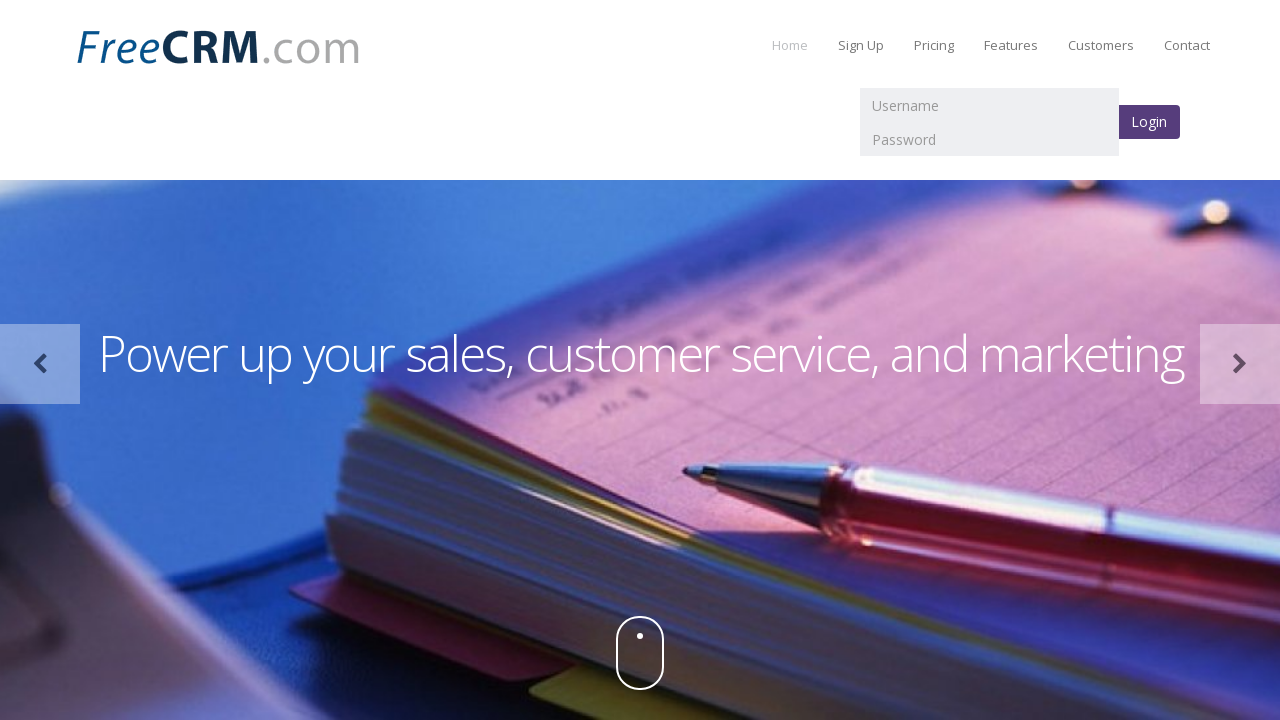

Clicked on the Pricing link with 10 second timeout at (934, 45) on text=Pricing
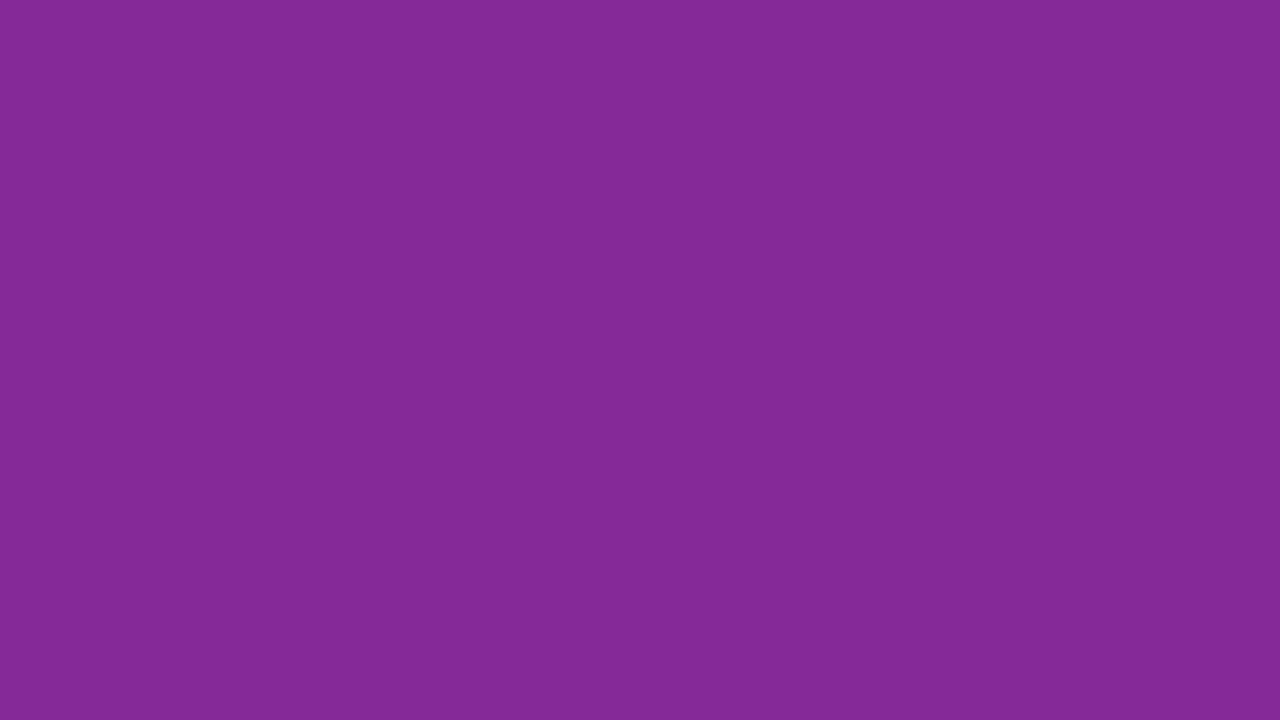

Waited for page load to complete after navigating to pricing page
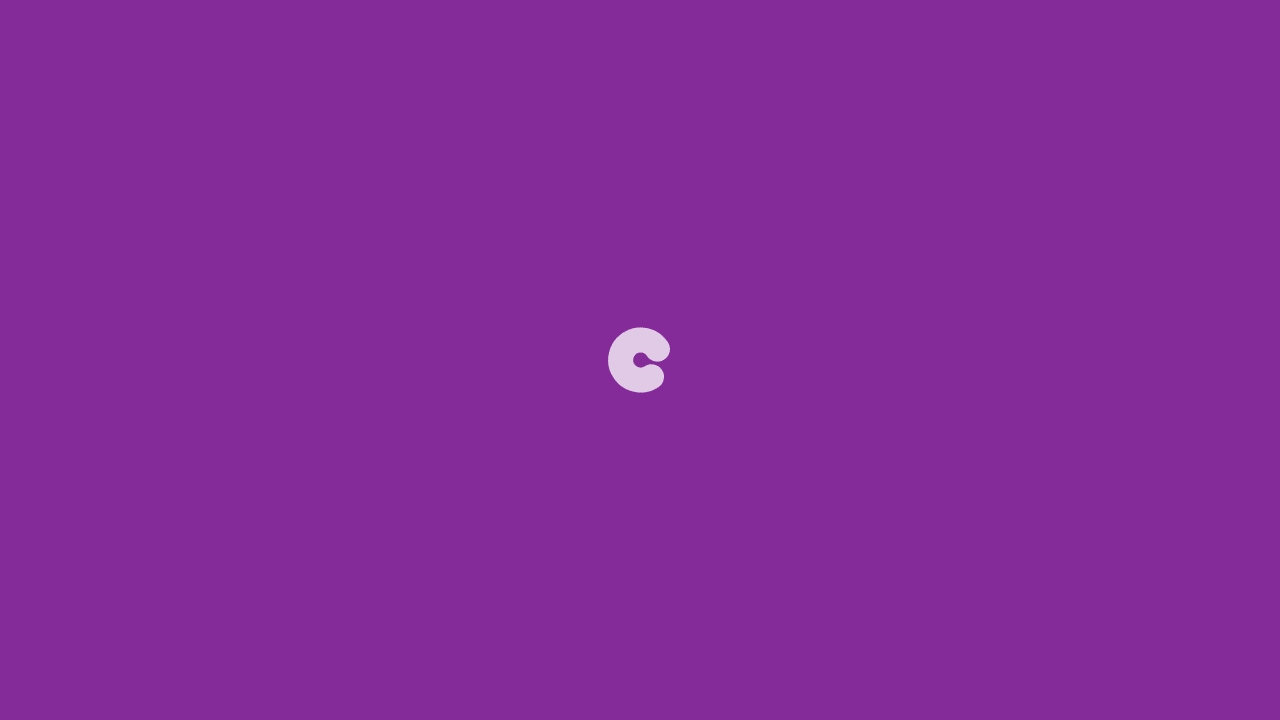

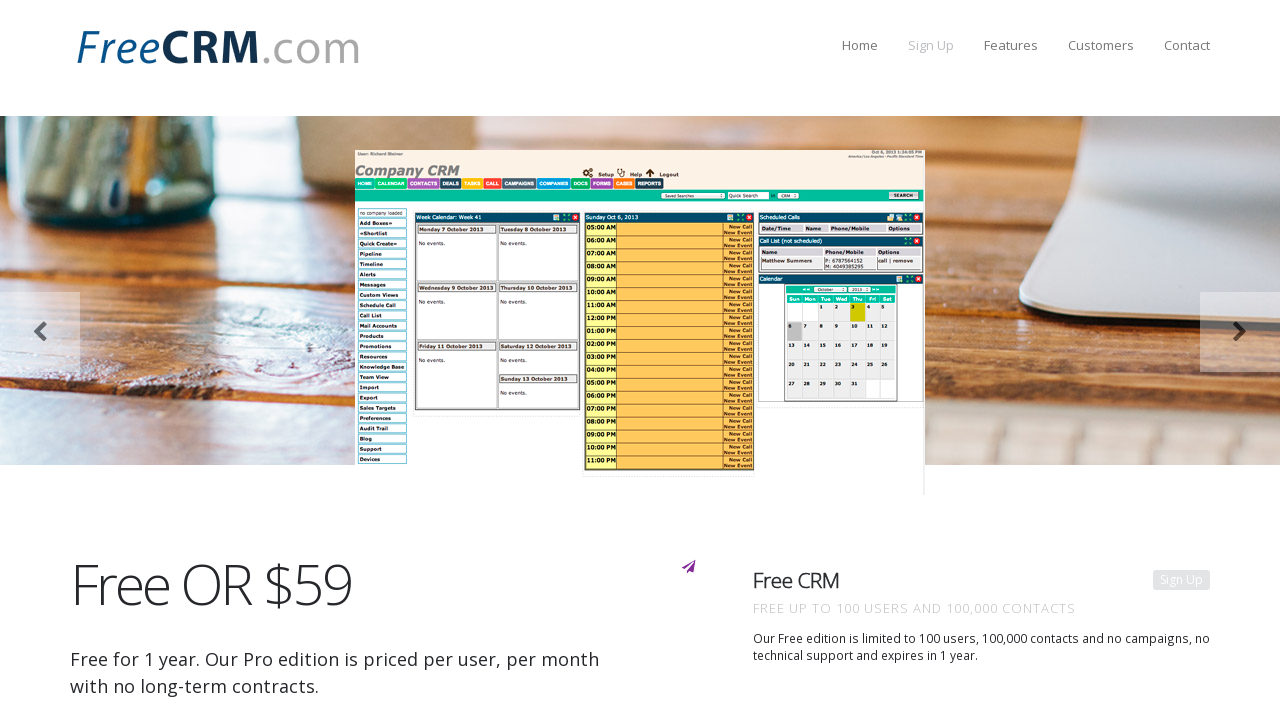